Verifies that the "Try These" brand links are random by checking their distribution across multiple page loads and validates that clicking them works correctly

Starting URL: https://www.moat.com/

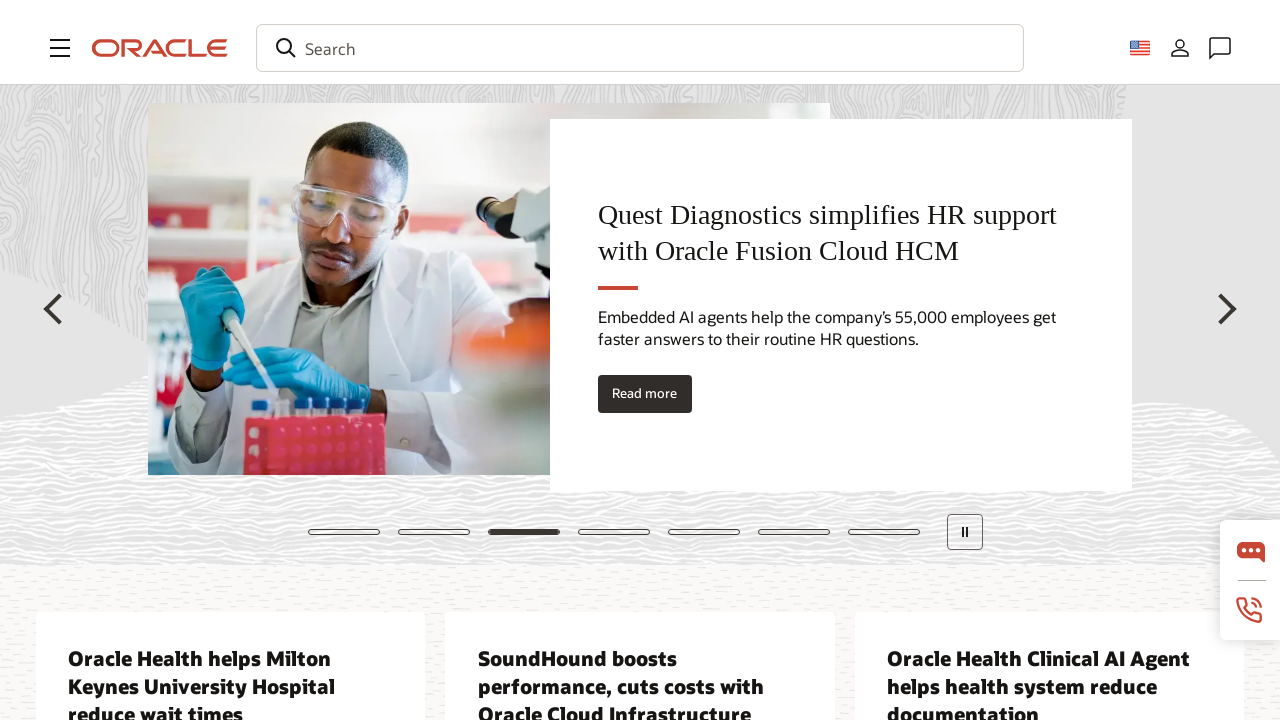

Navigated to https://www.moat.com/
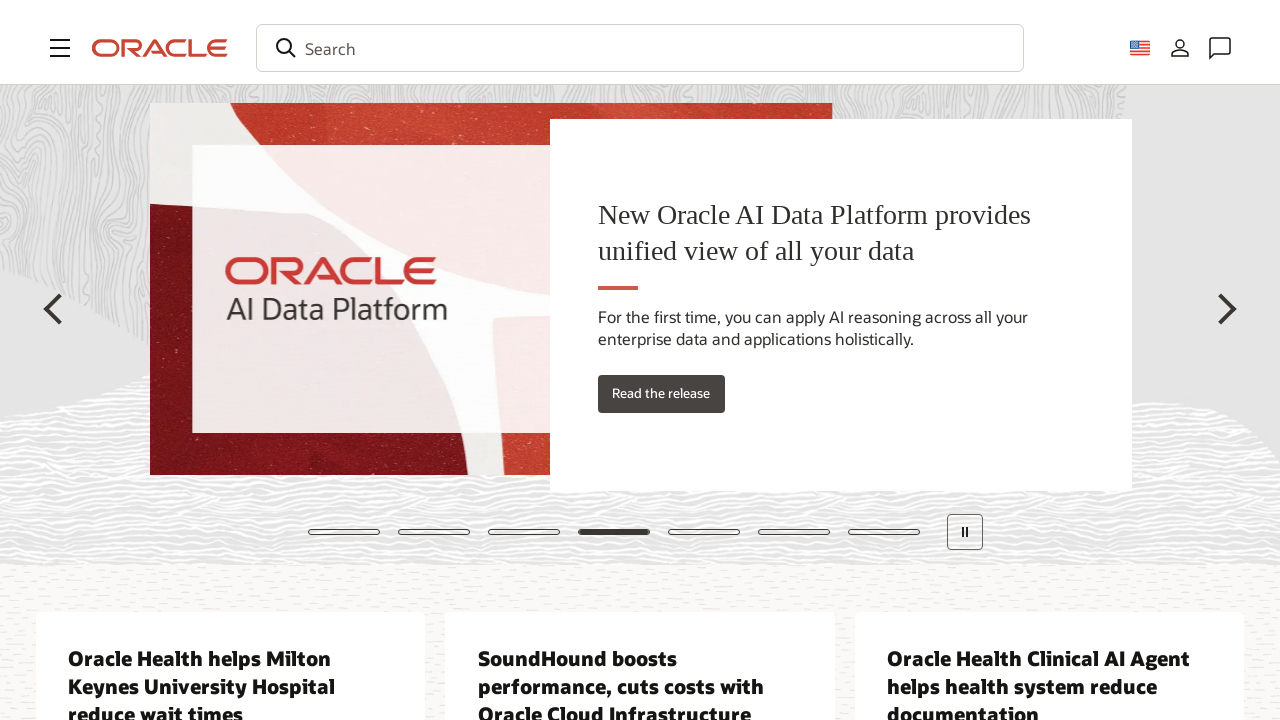

Retrieved all brand links from 'Try These' section
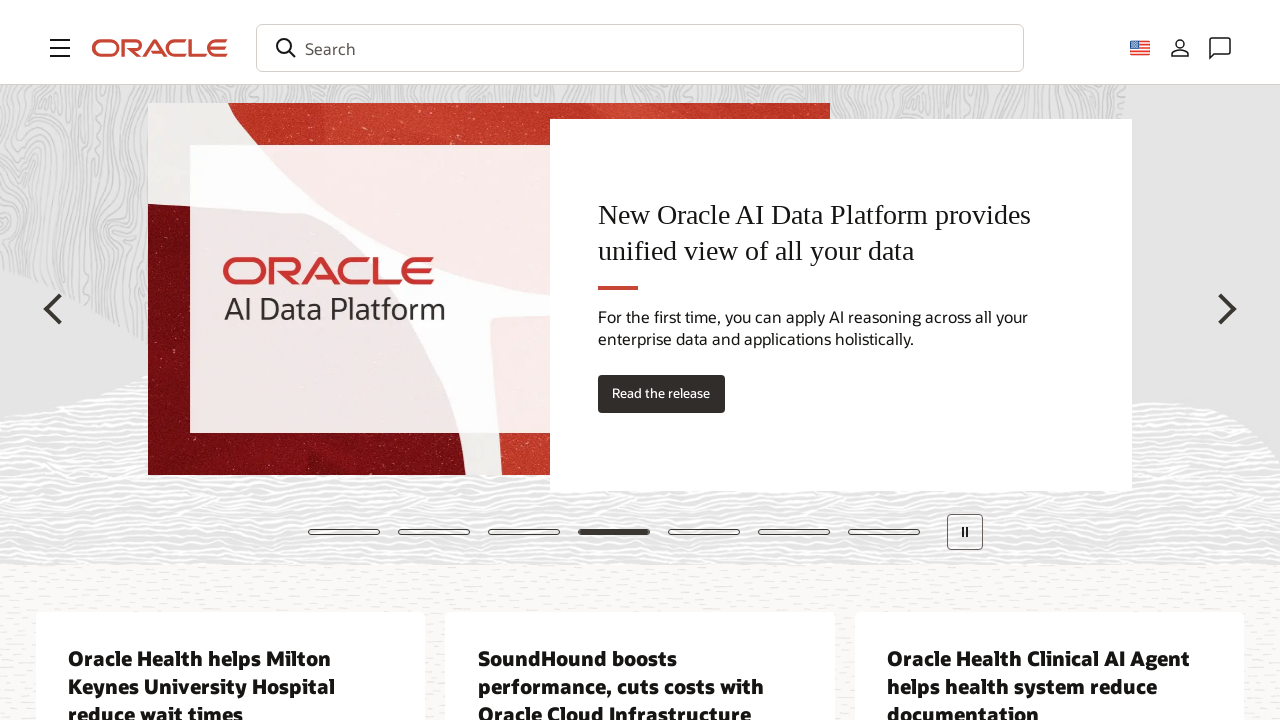

Tracked brand link occurrences: {}
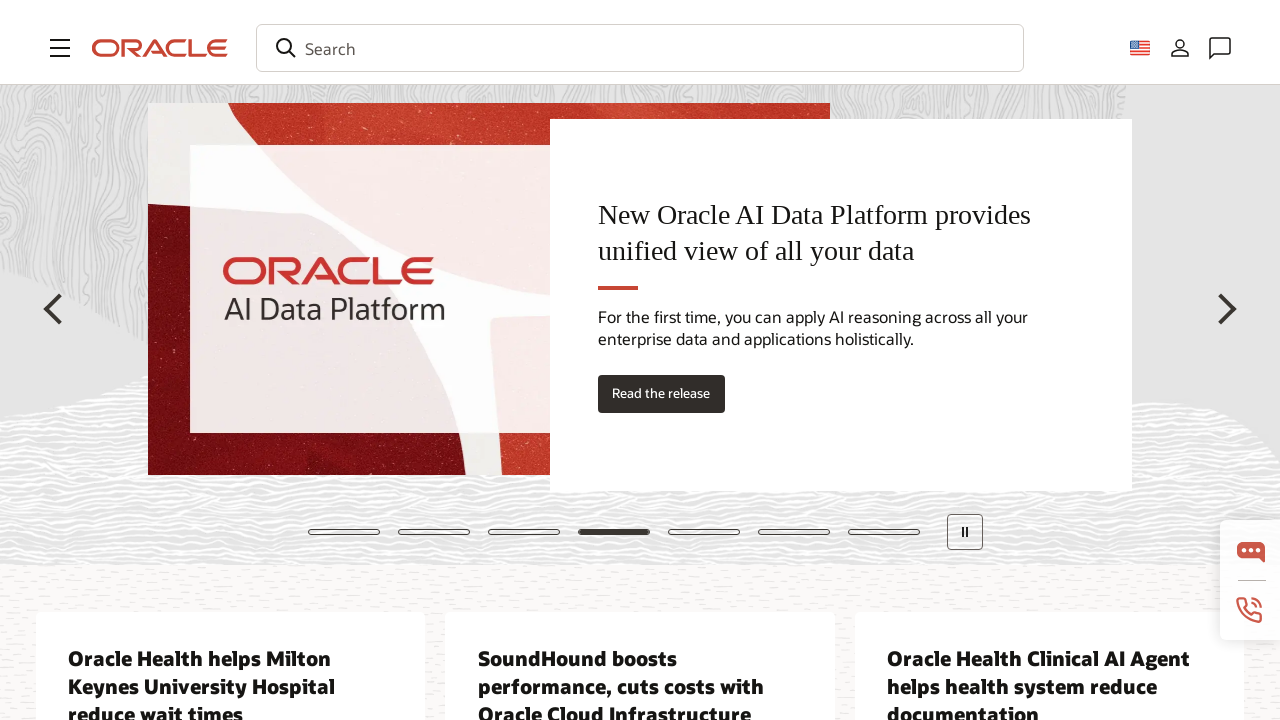

Navigated to https://www.moat.com/
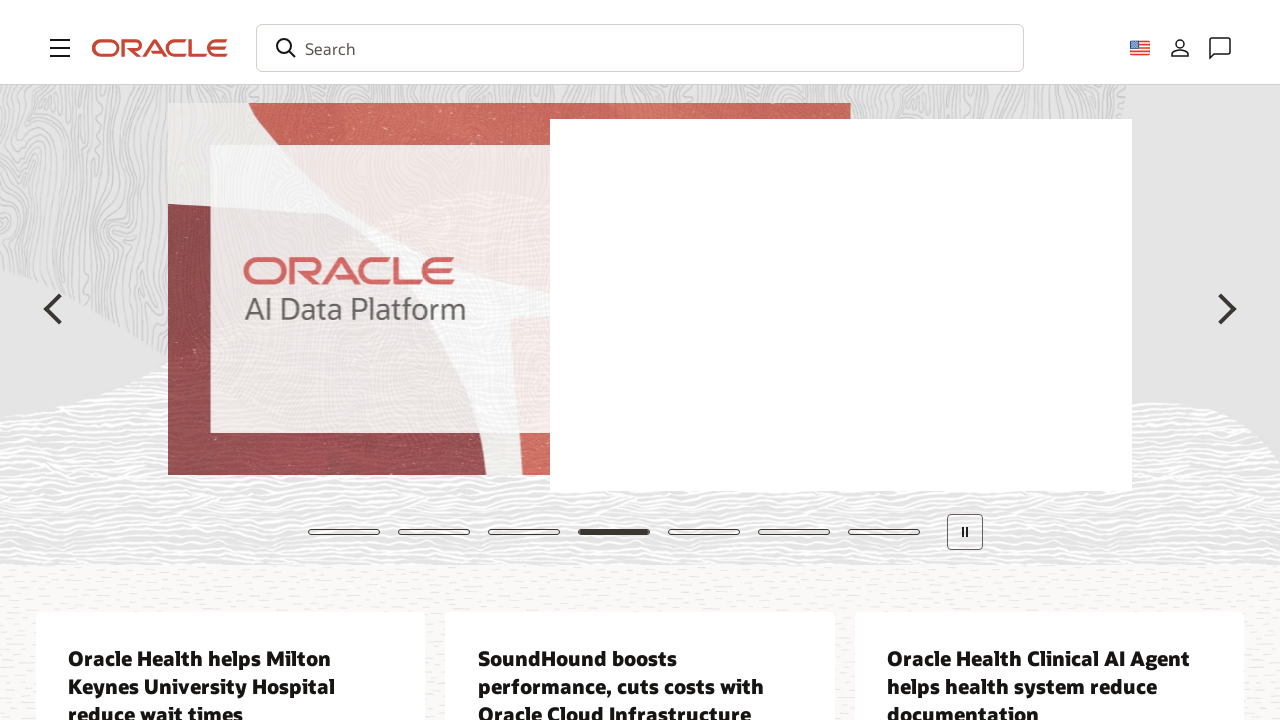

Retrieved all brand links from 'Try These' section
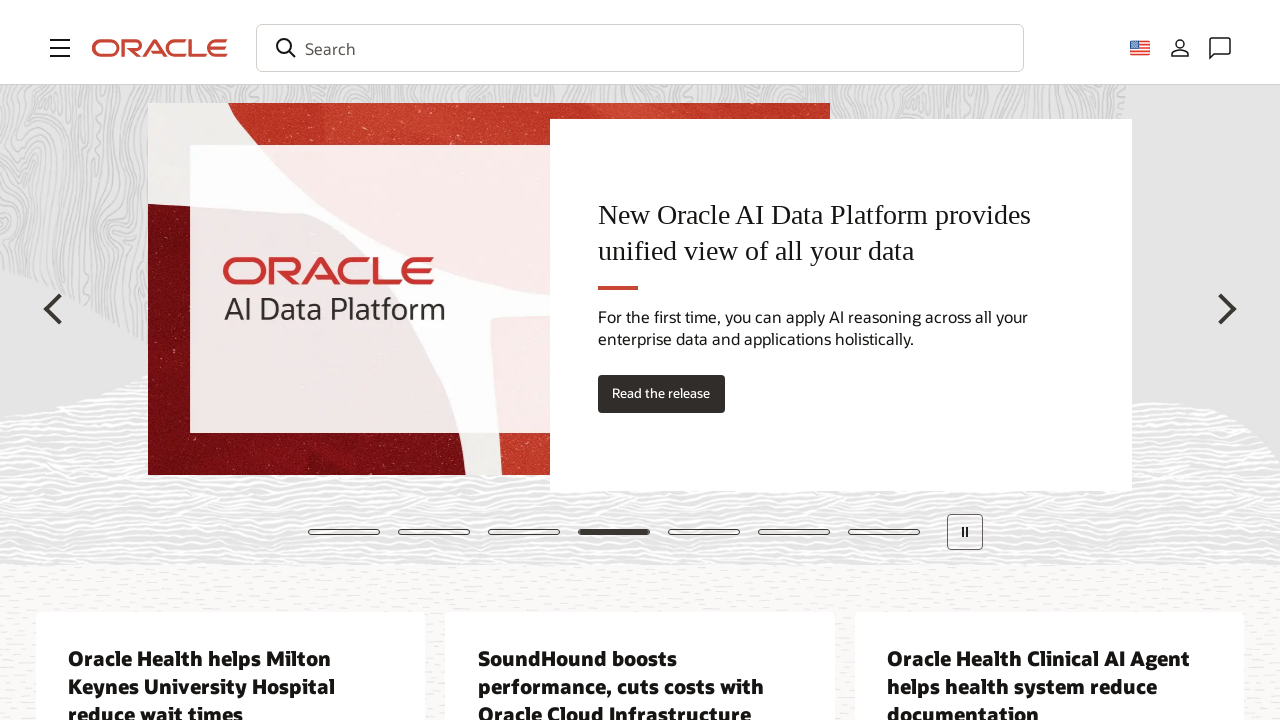

Tracked brand link occurrences: {}
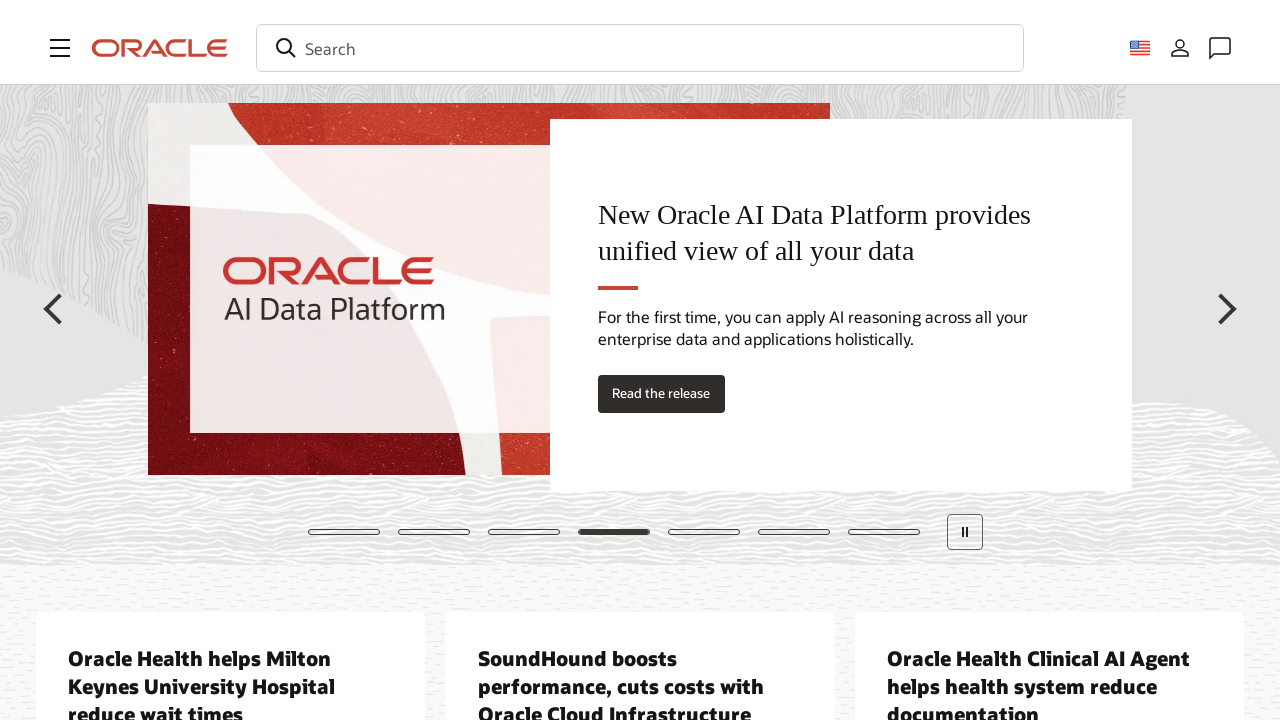

Navigated to https://www.moat.com/
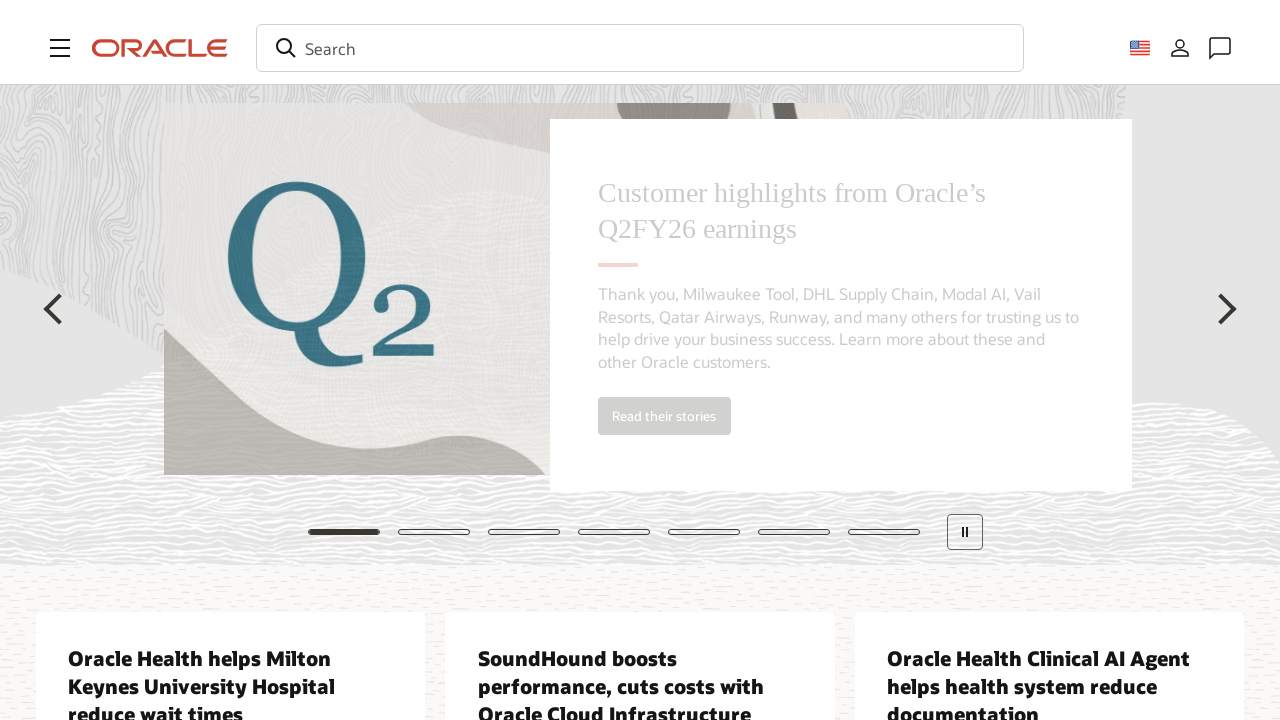

Retrieved all brand links from 'Try These' section
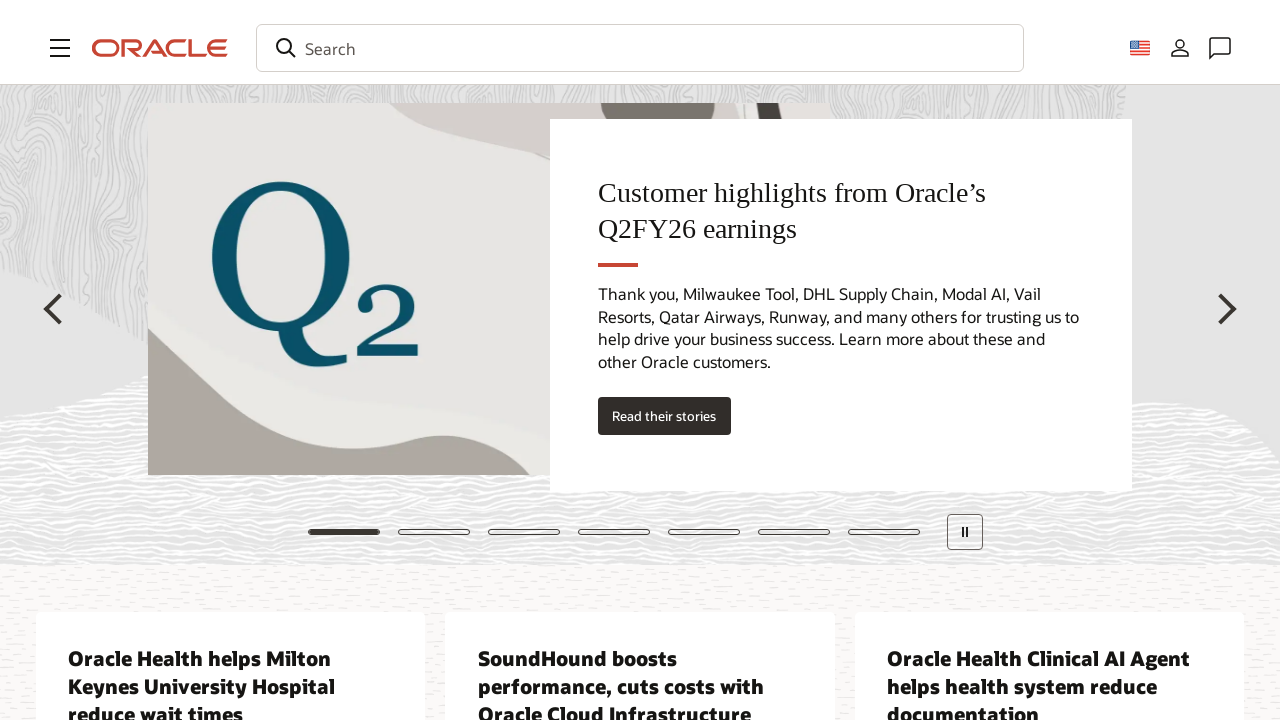

Tracked brand link occurrences: {}
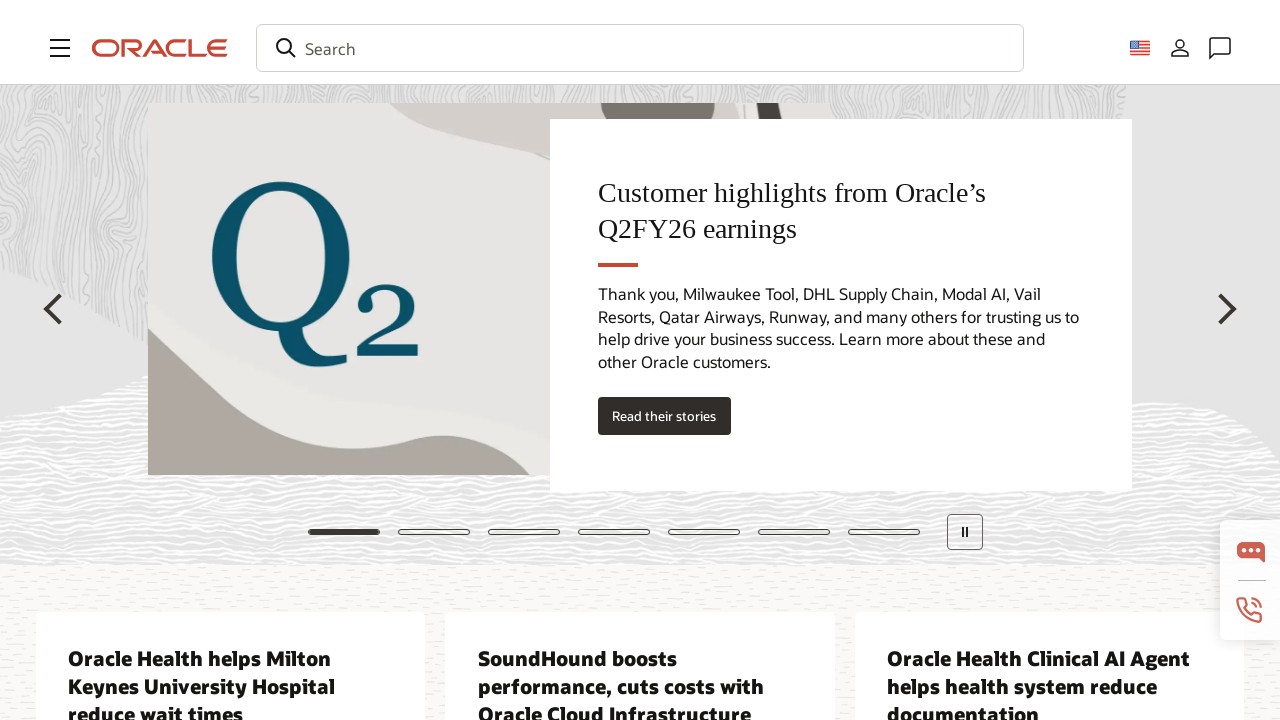

Navigated to https://www.moat.com/
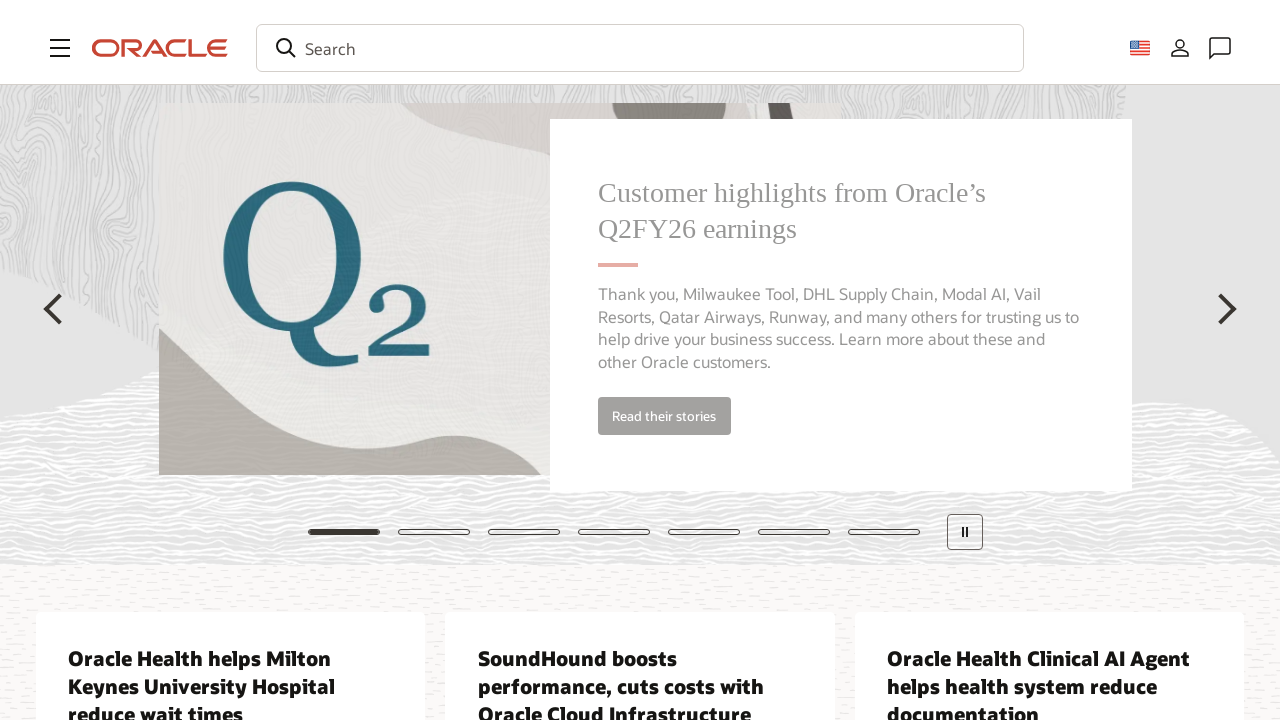

Retrieved all brand links from 'Try These' section
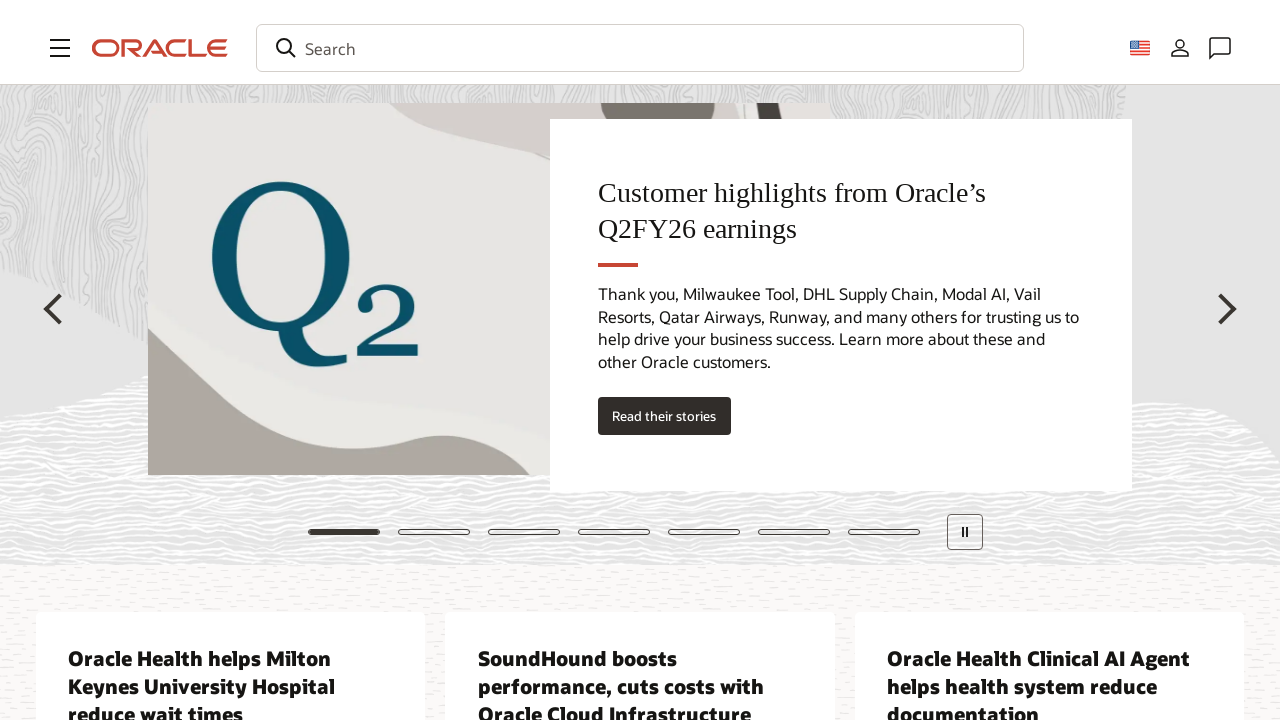

Tracked brand link occurrences: {}
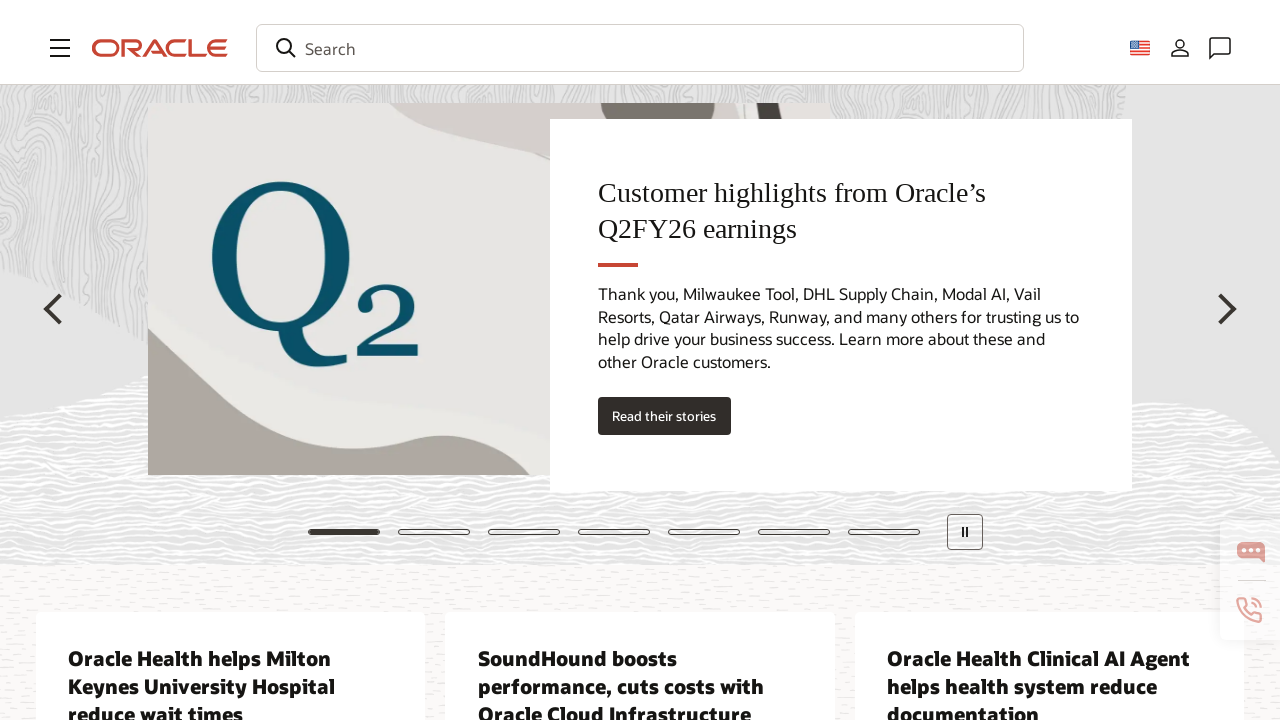

Navigated to https://www.moat.com/
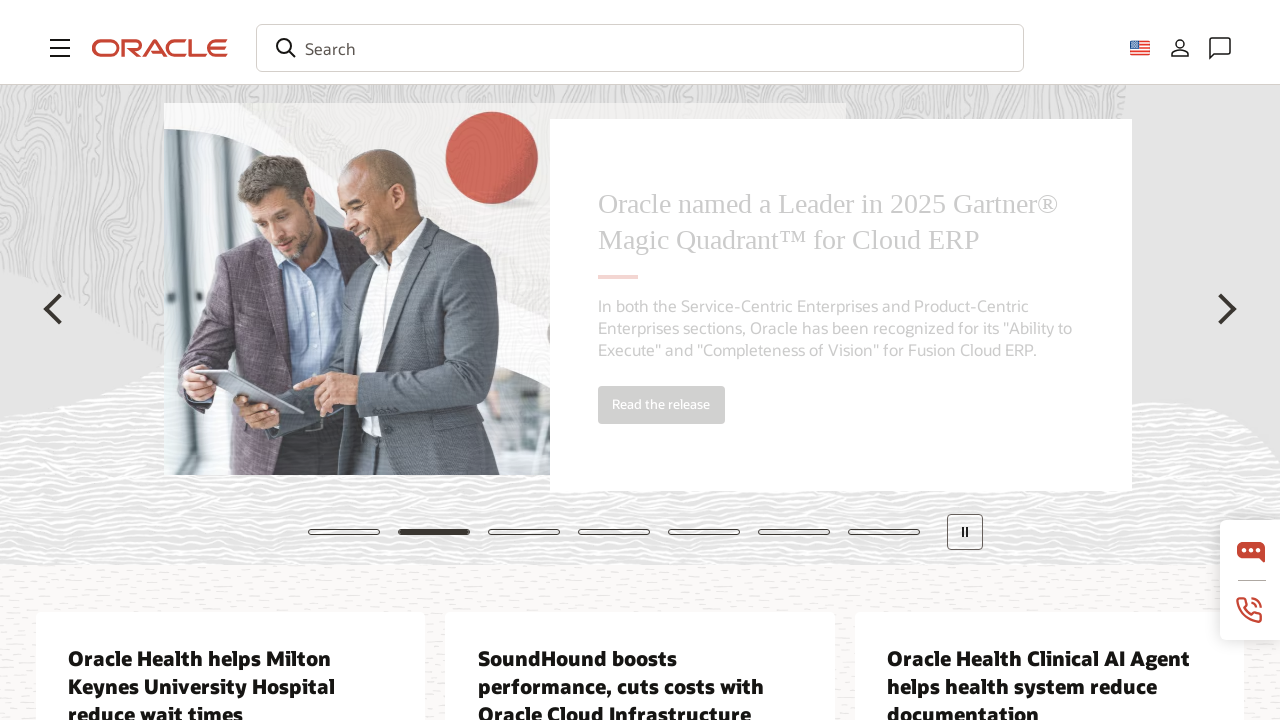

Retrieved all brand links from 'Try These' section
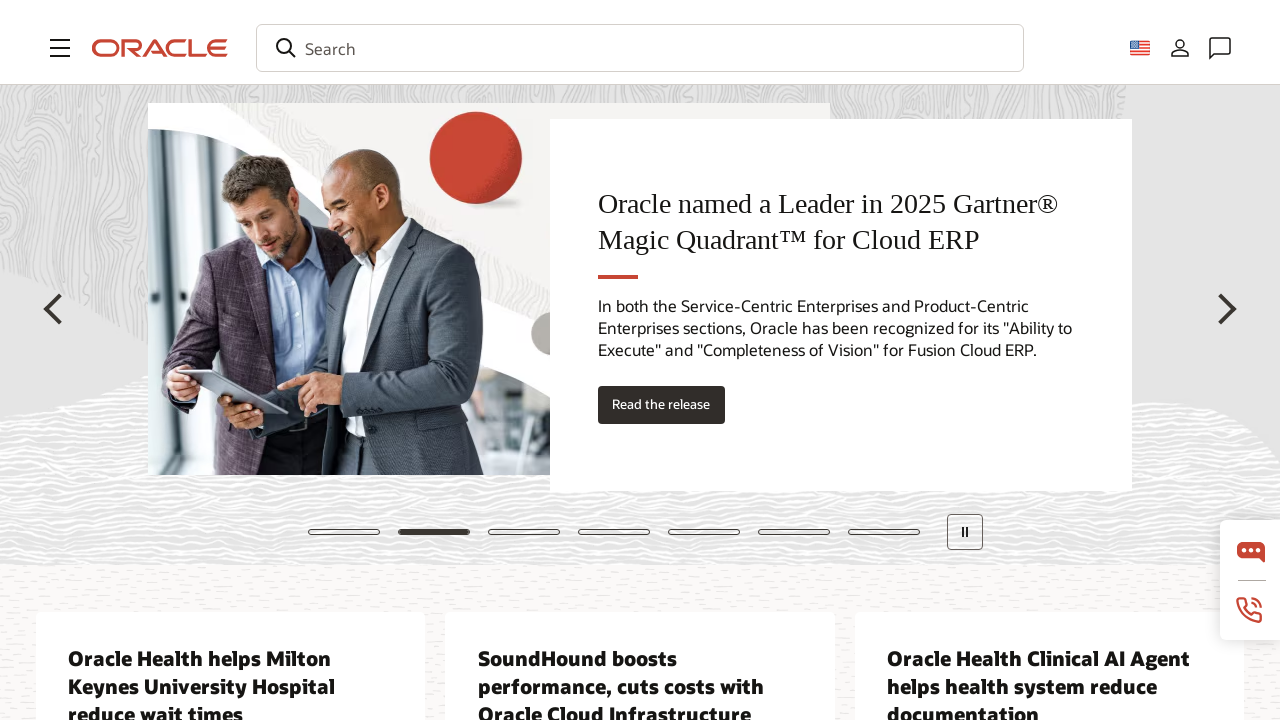

Tracked brand link occurrences: {}
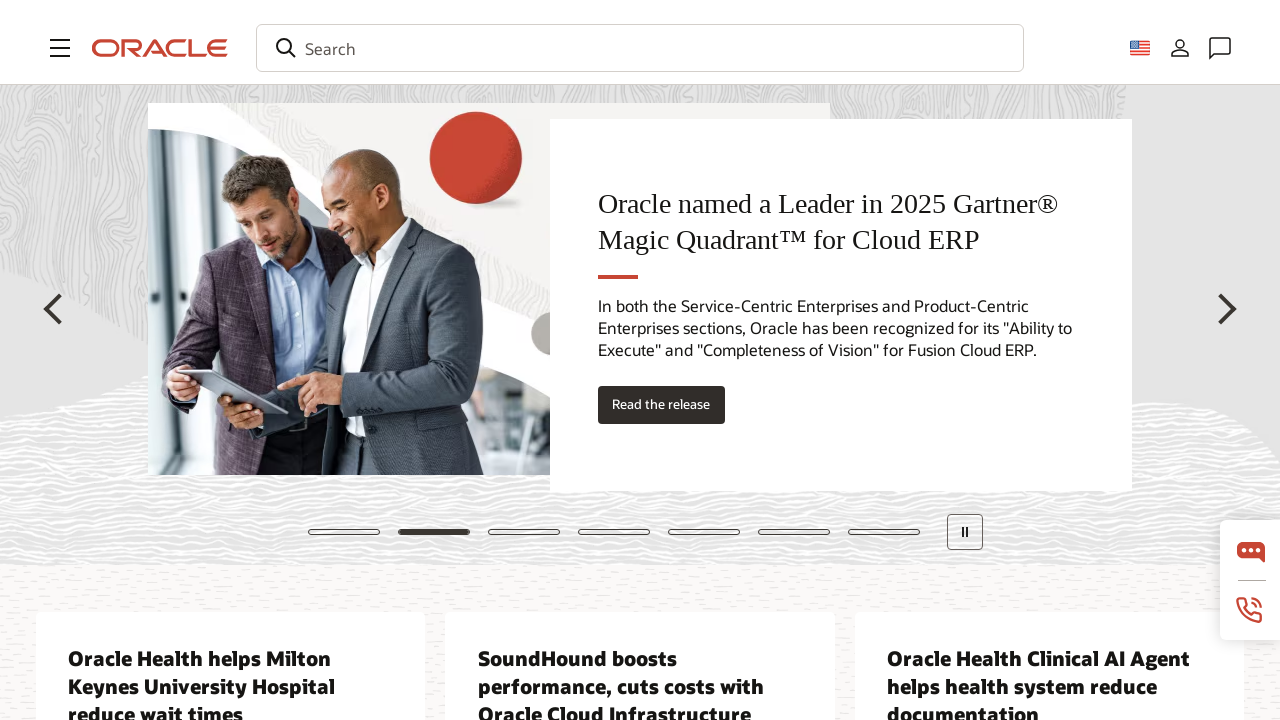

Verified randomness of brand links - all brands appear <= 2 times: {}
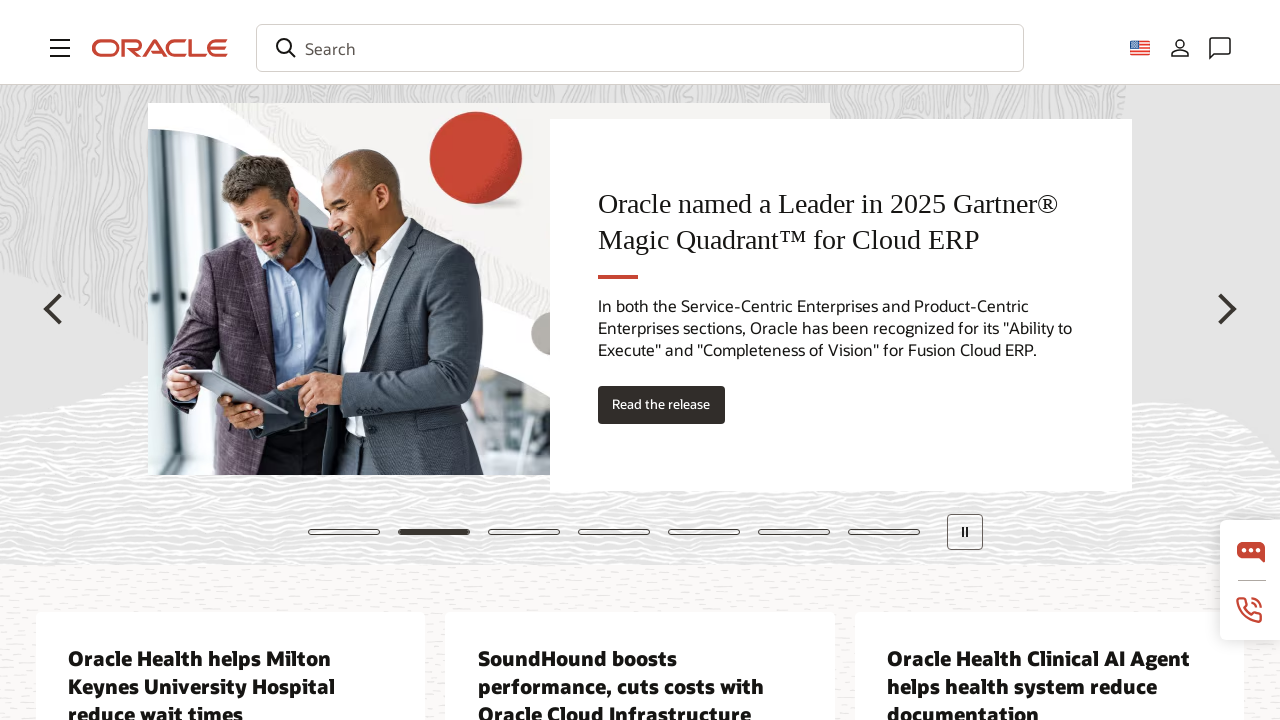

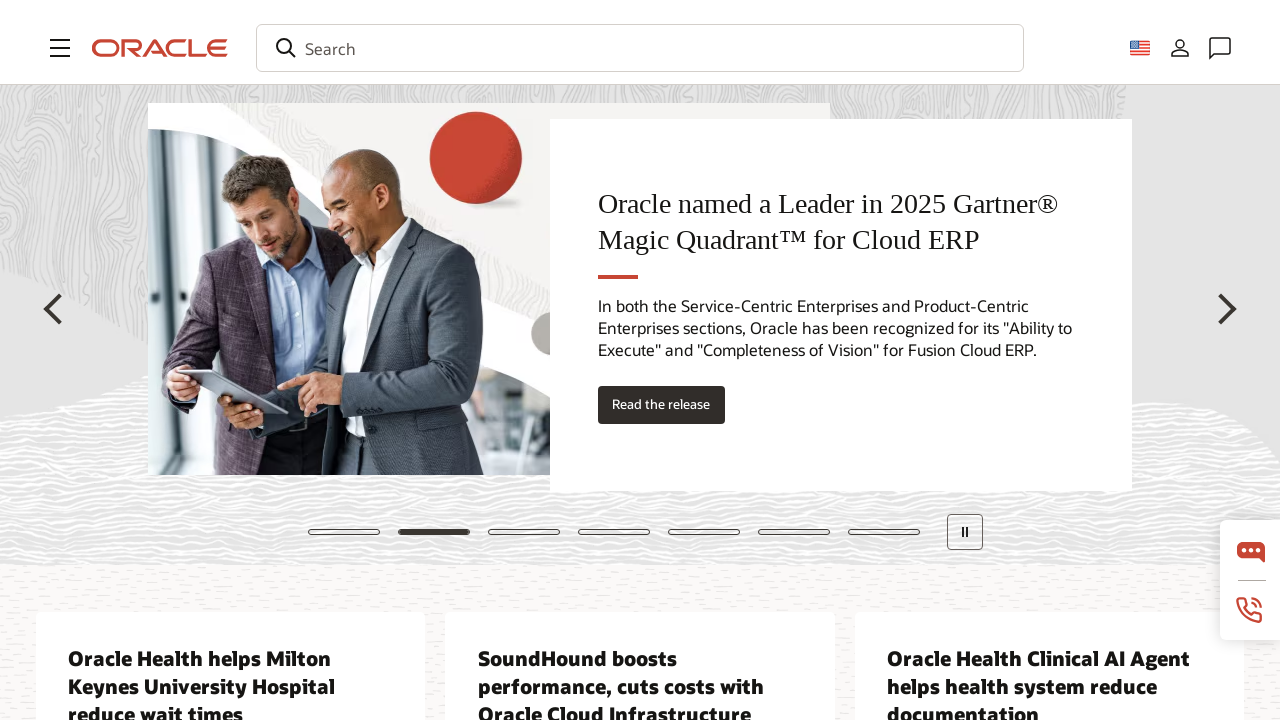